Navigates to the OrangeHRM login page, maximizes the window, and verifies the page loads by checking the title and URL are accessible.

Starting URL: https://opensource-demo.orangehrmlive.com/web/index.php/auth/login

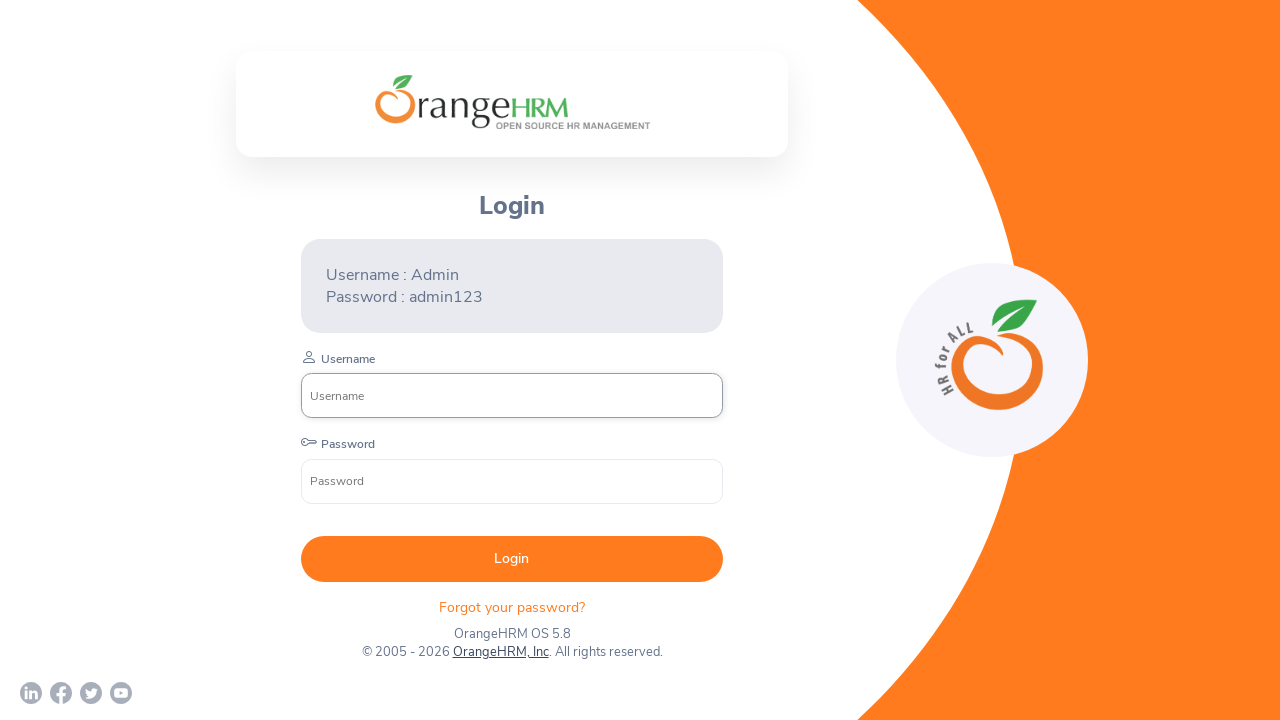

Set viewport to 1920x1080 to maximize window
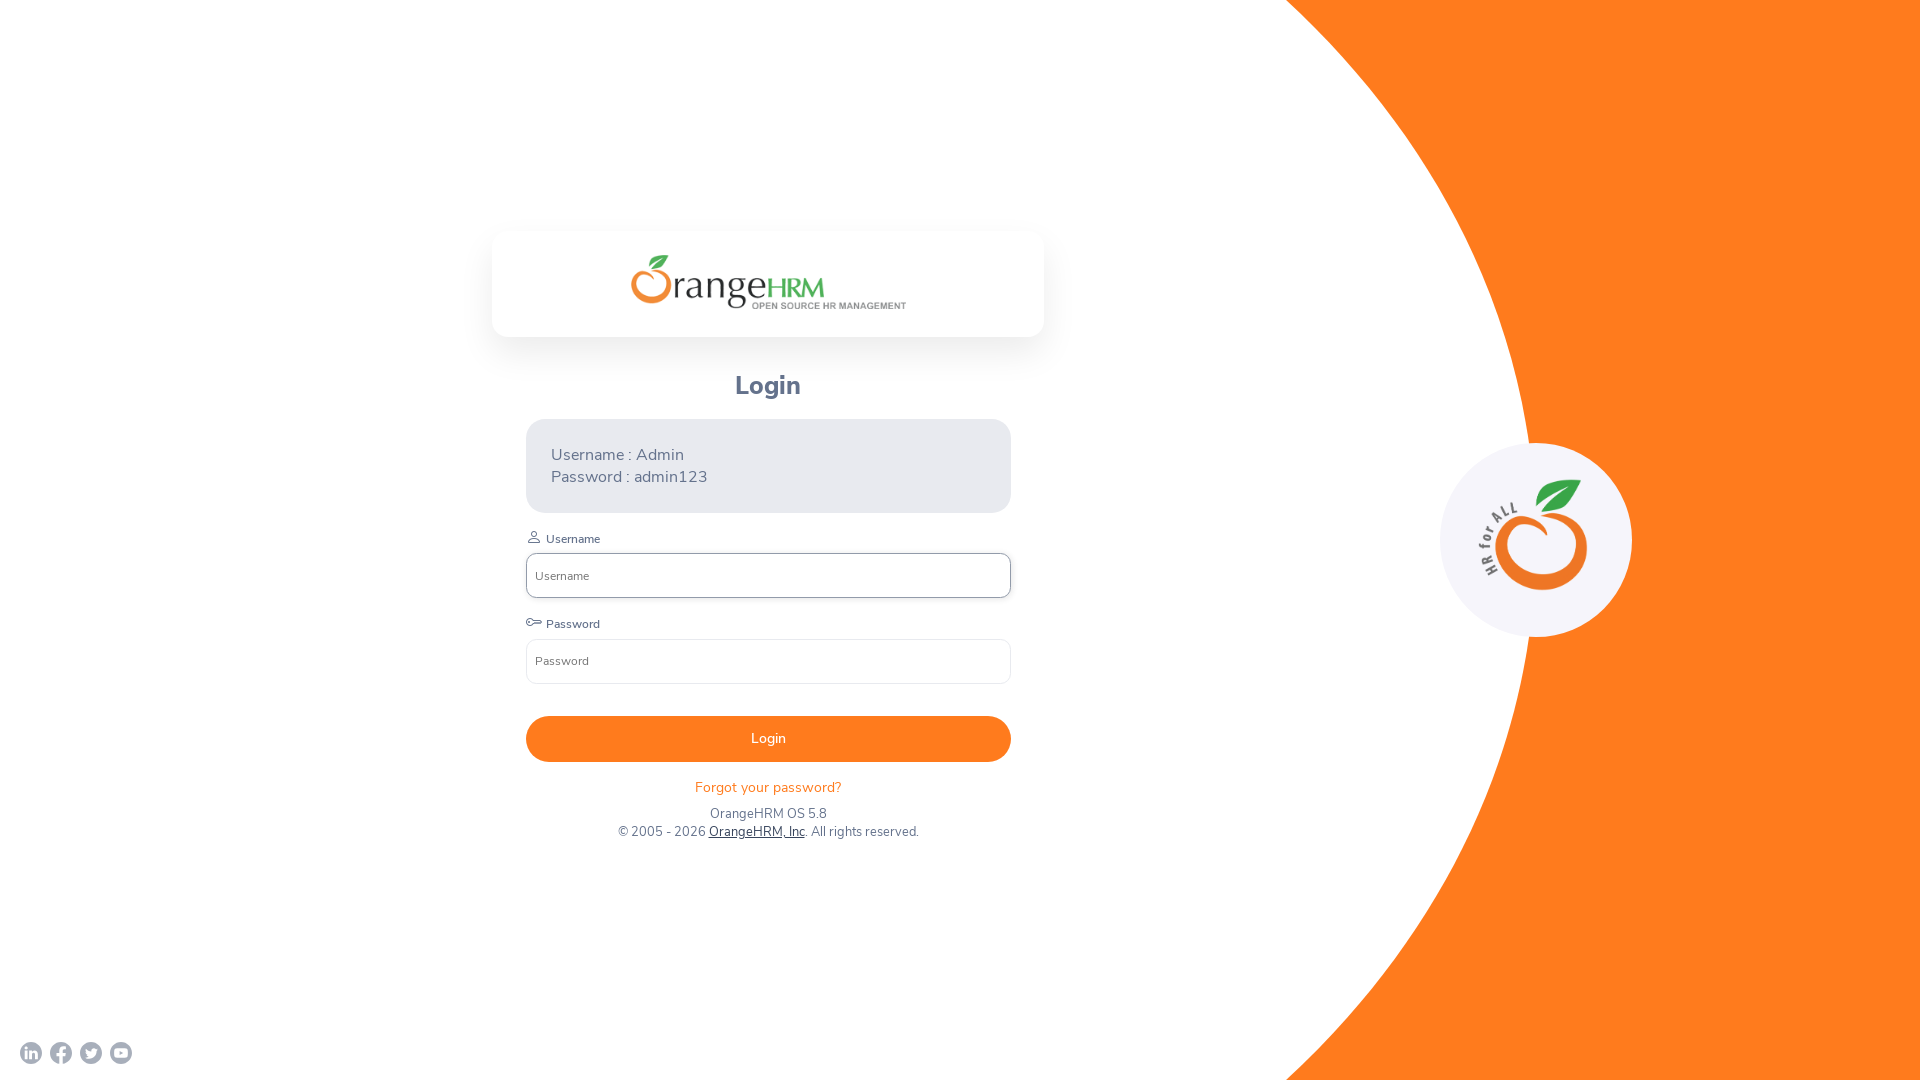

Retrieved page title: OrangeHRM
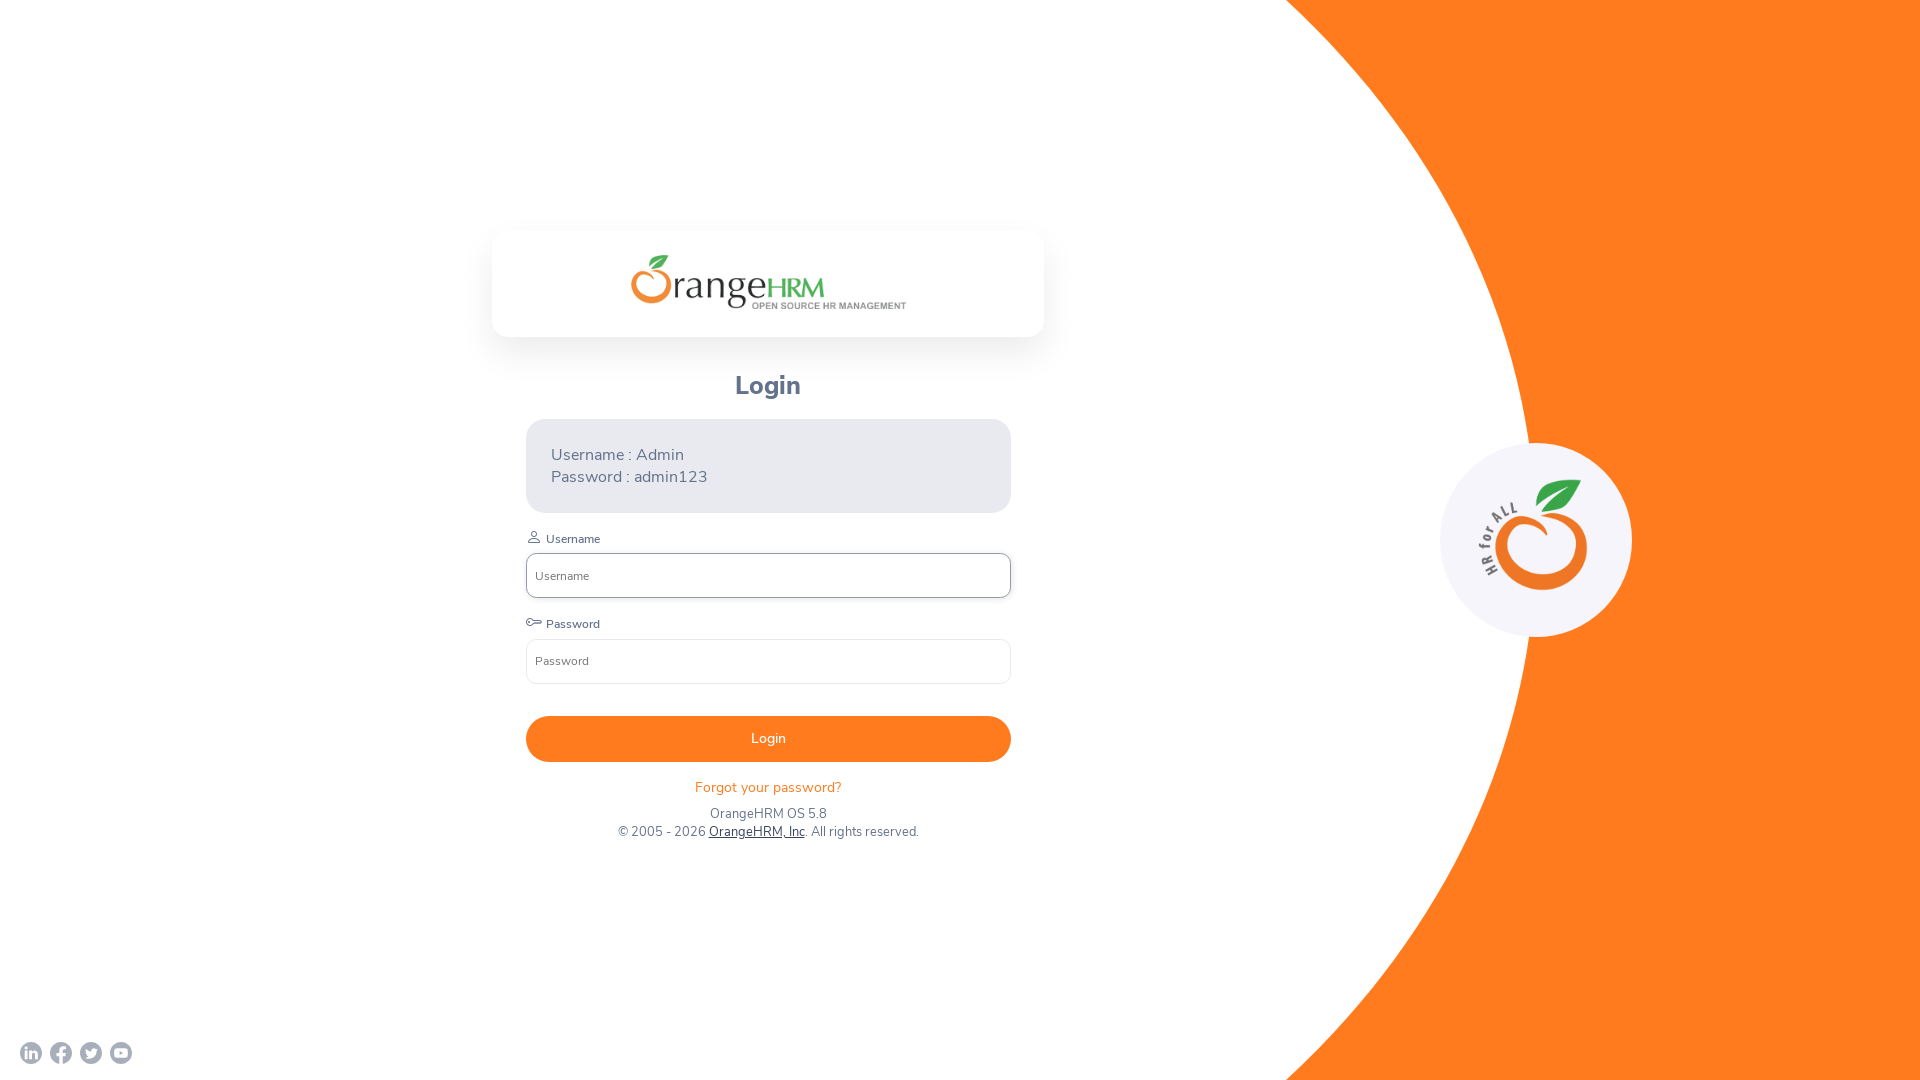

Retrieved current URL: https://opensource-demo.orangehrmlive.com/web/index.php/auth/login
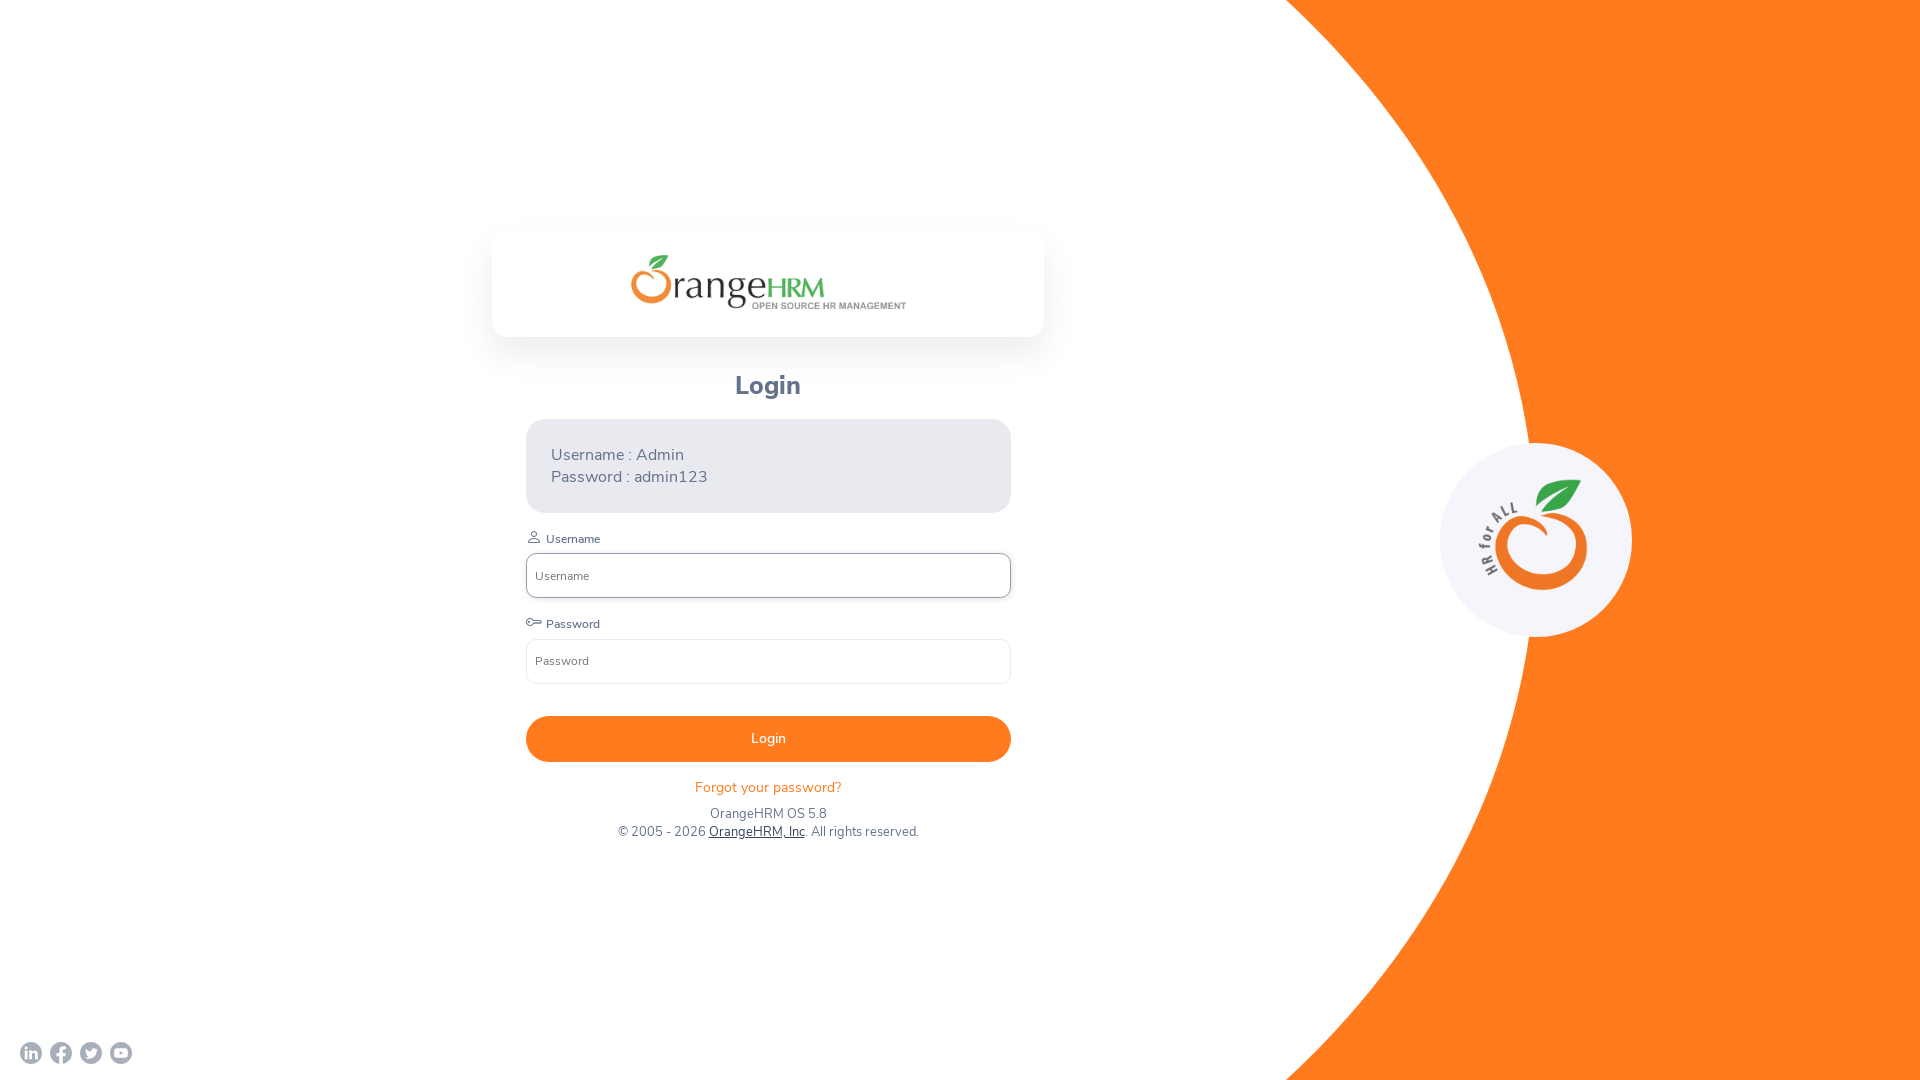

Waited for login page to fully load (domcontentloaded)
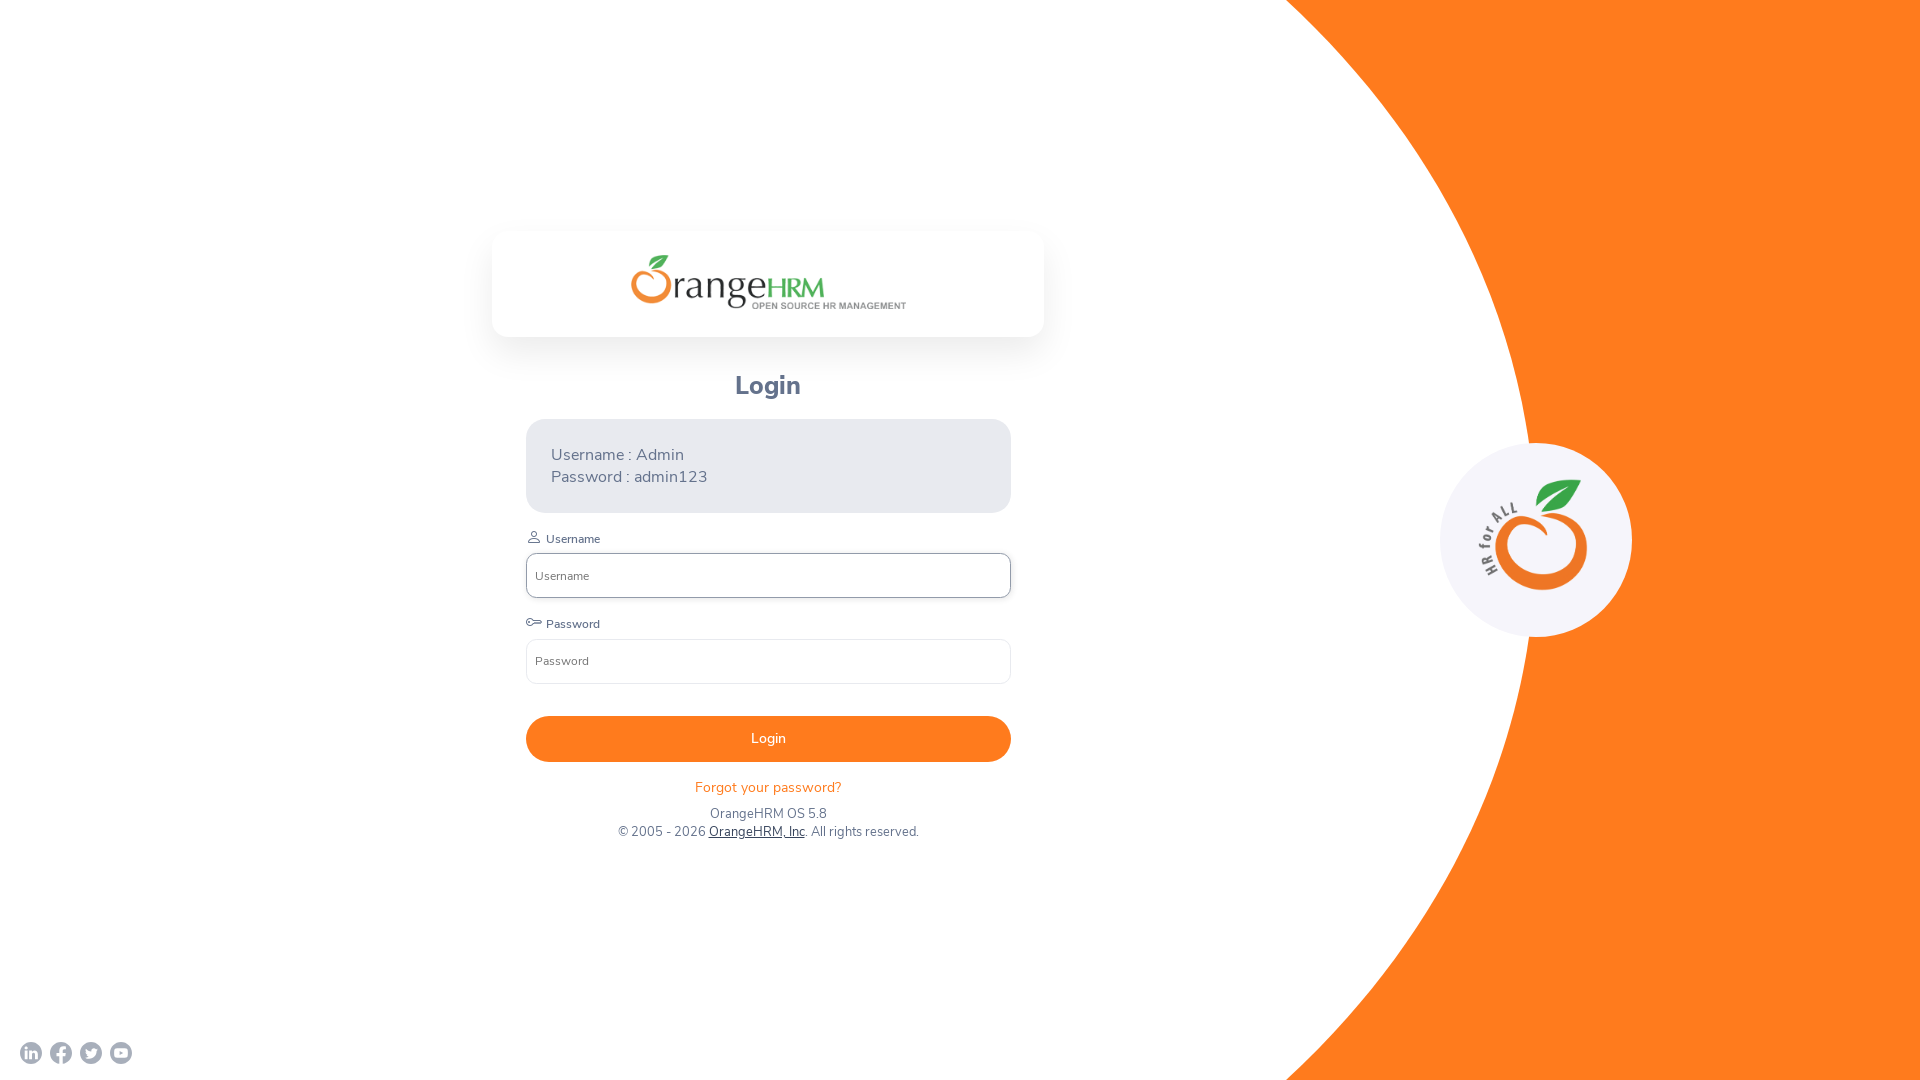

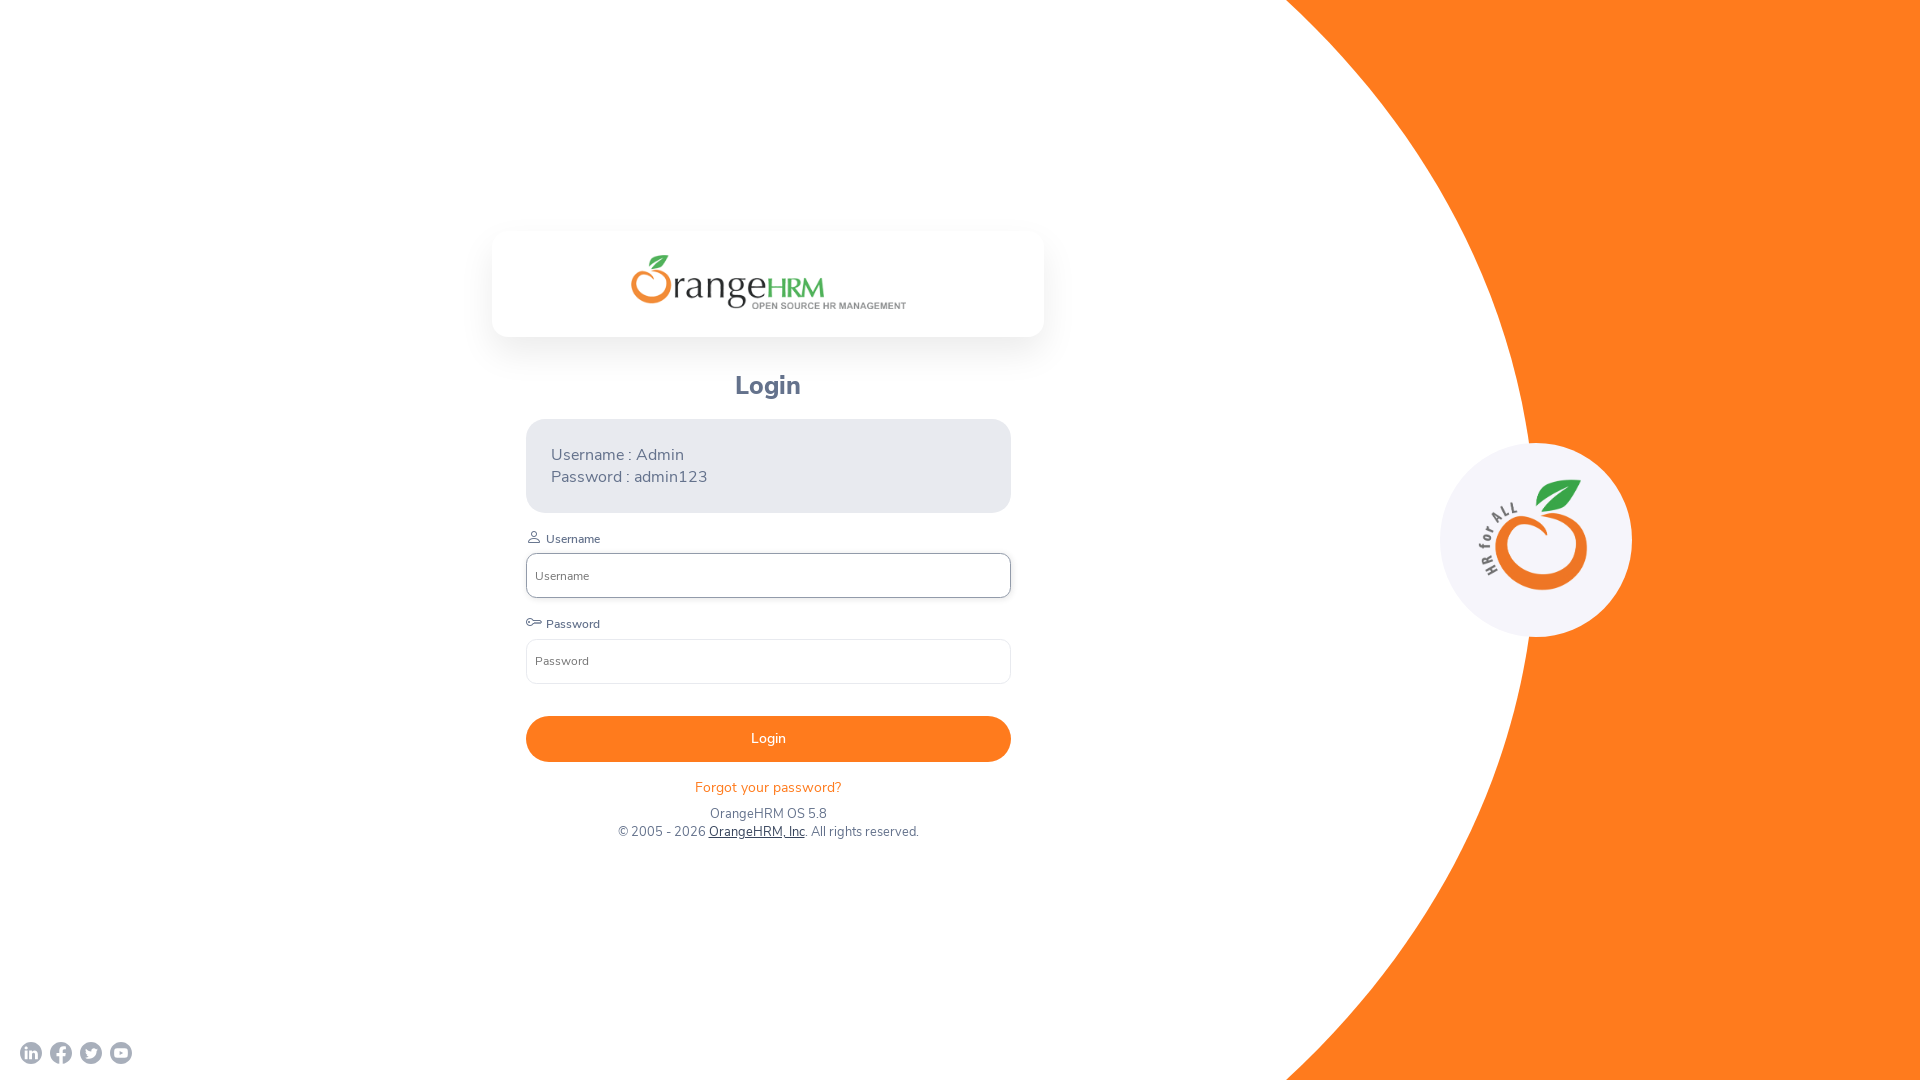